Tests JavaScript prompt alert handling by clicking a button to trigger a prompt, entering text into the prompt, accepting it, and verifying the result message displays the entered text.

Starting URL: https://the-internet.herokuapp.com/javascript_alerts

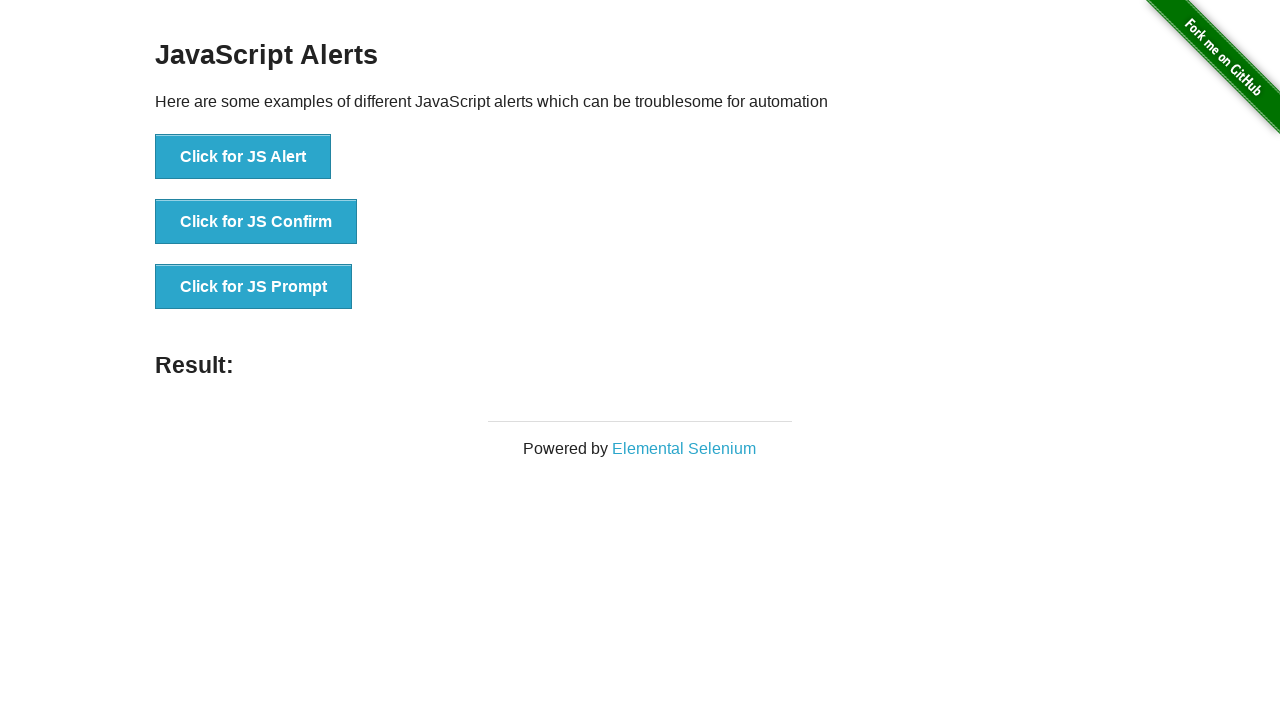

Clicked 'Click for JS Prompt' button to trigger prompt dialog at (254, 287) on xpath=//button[normalize-space()='Click for JS Prompt']
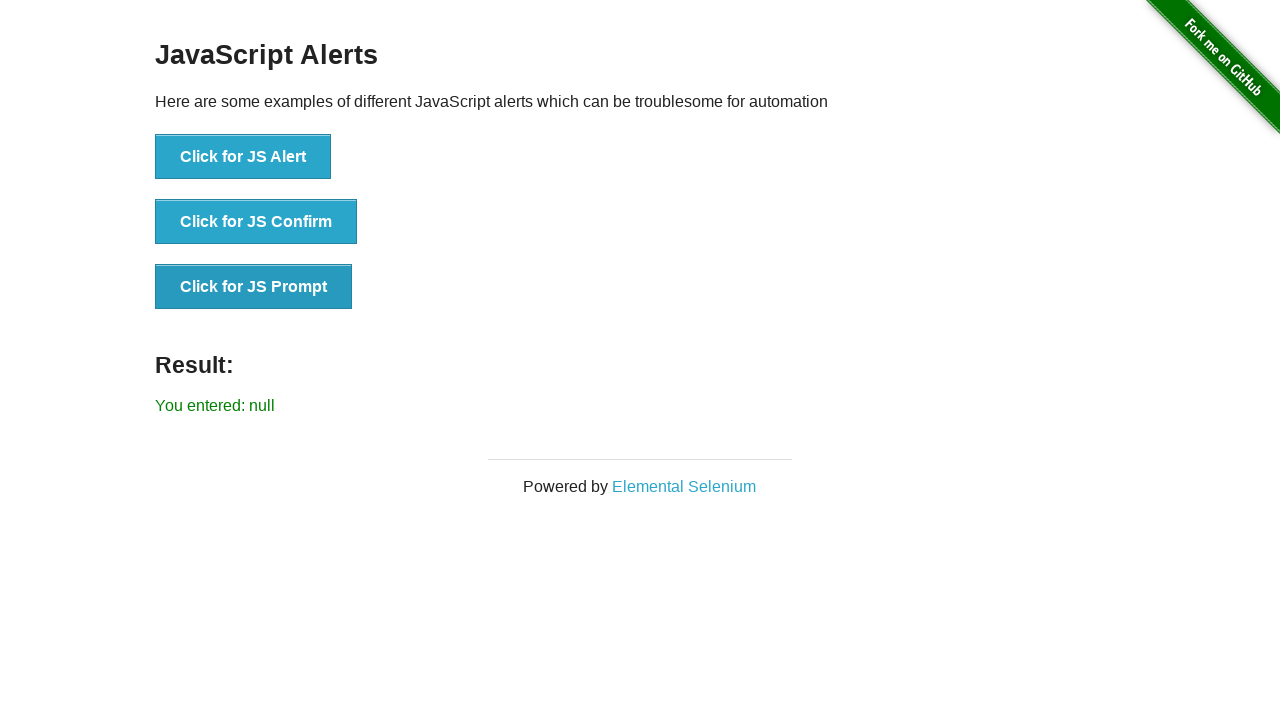

Set up dialog handler to accept prompt with text 'John'
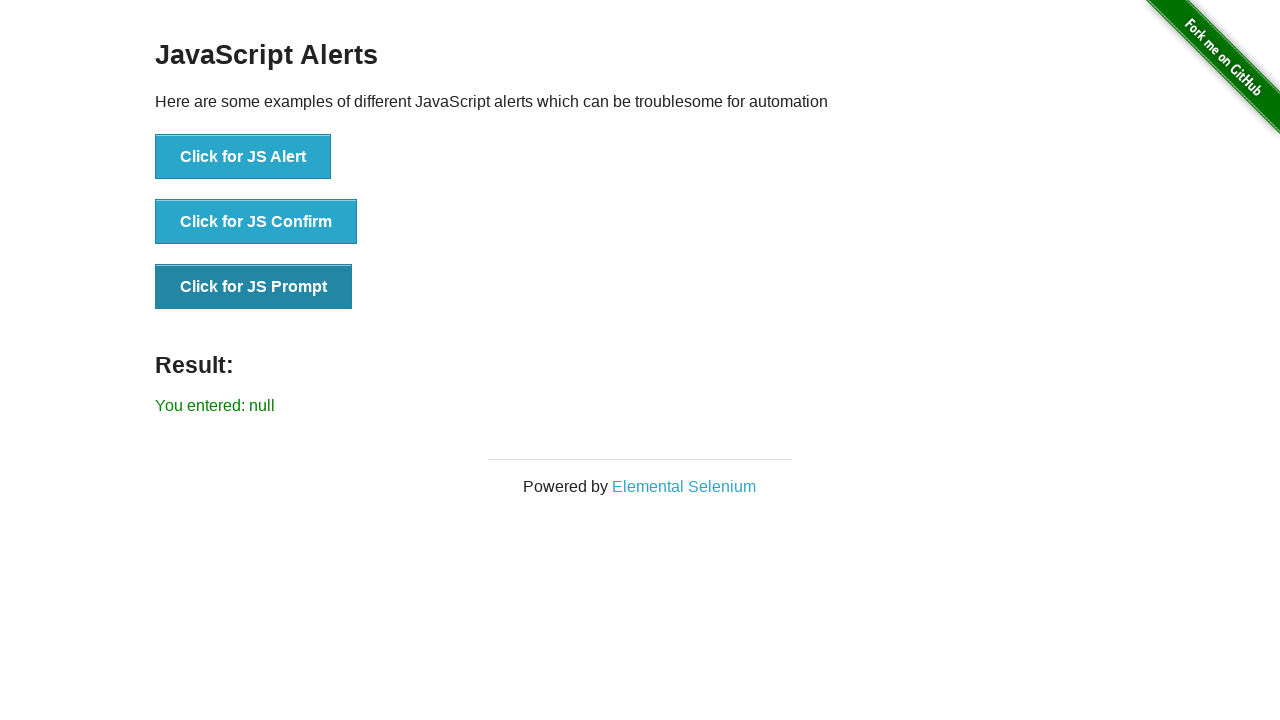

Clicked 'Click for JS Prompt' button again to trigger dialog with handler active at (254, 287) on xpath=//button[normalize-space()='Click for JS Prompt']
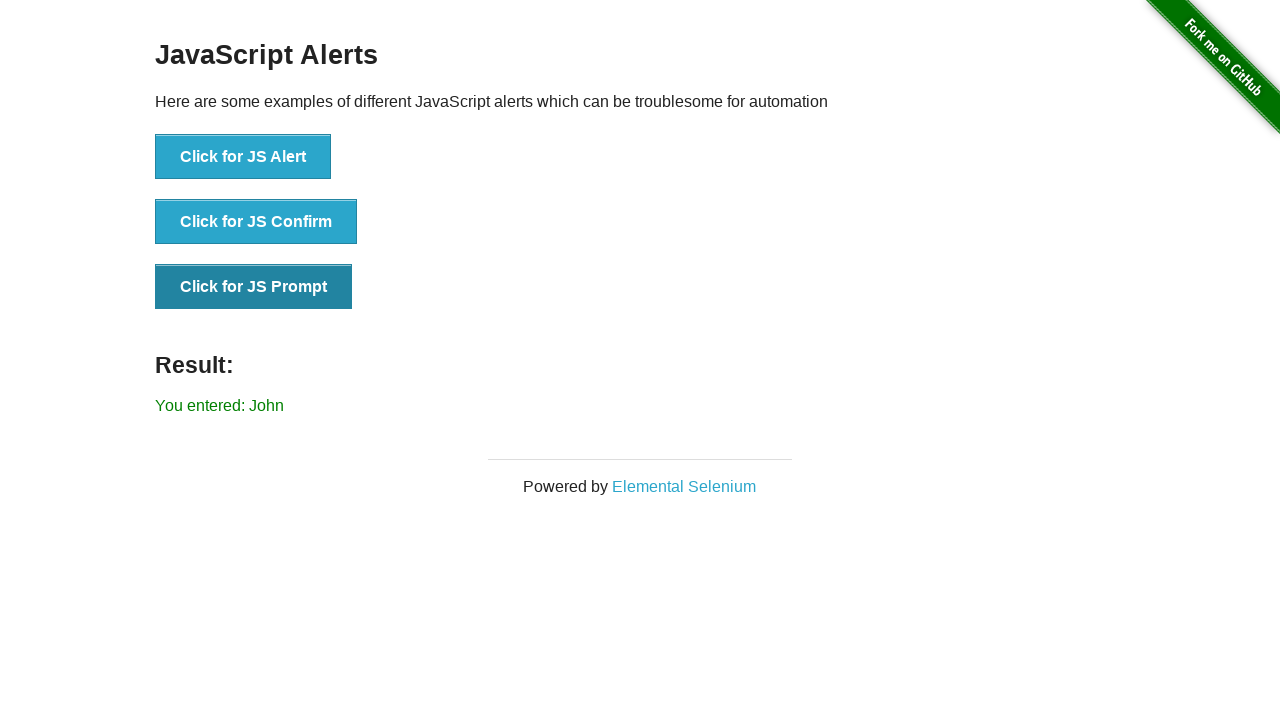

Waited for result element to appear
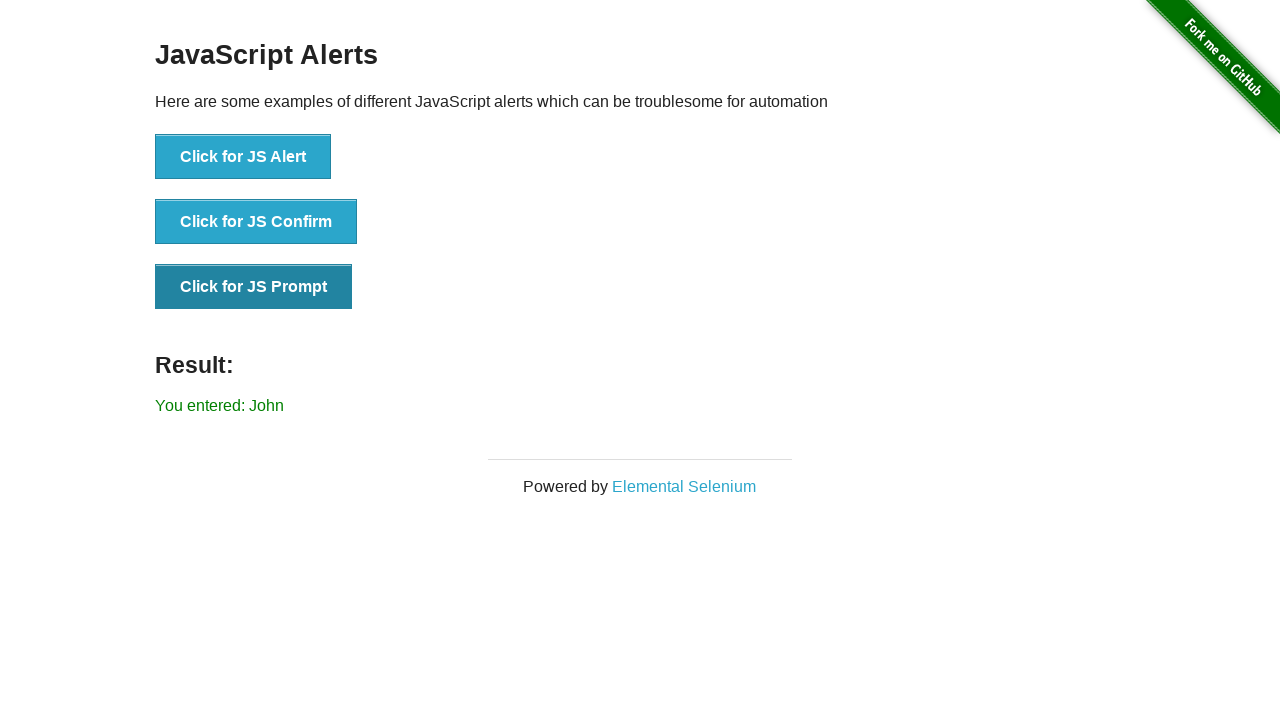

Retrieved result text: 'You entered: John'
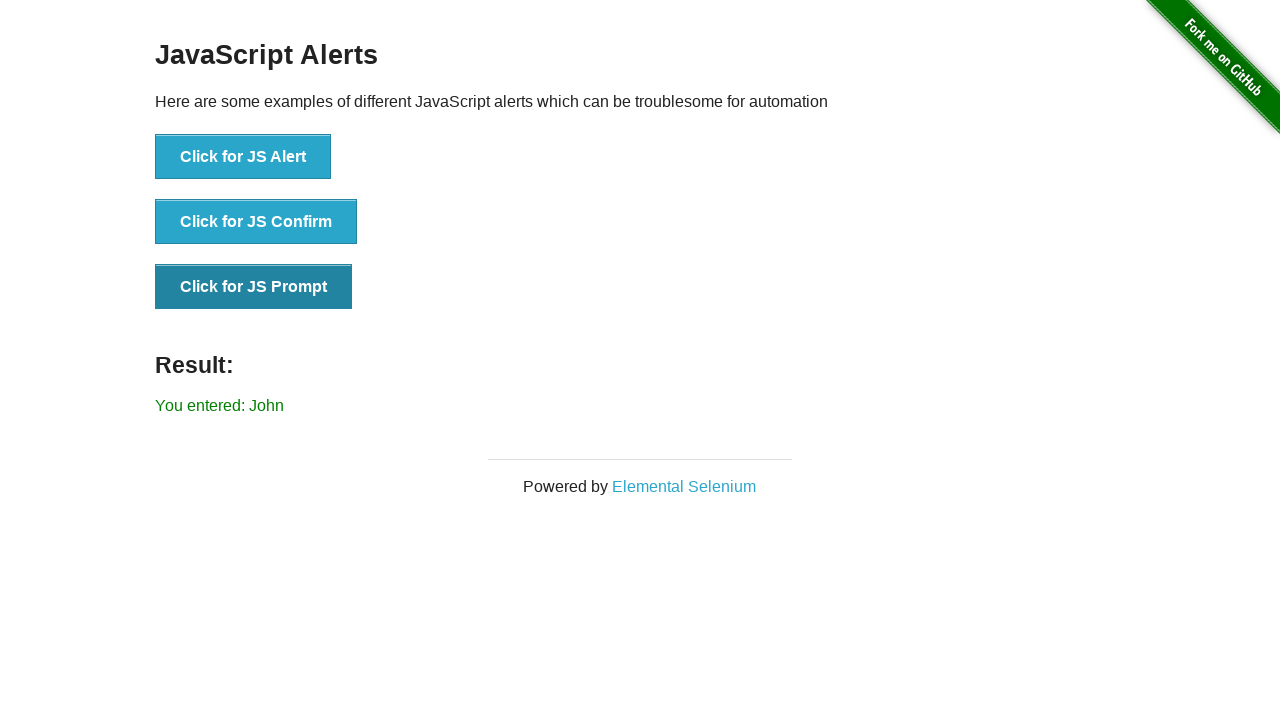

Verified that result text contains 'John'
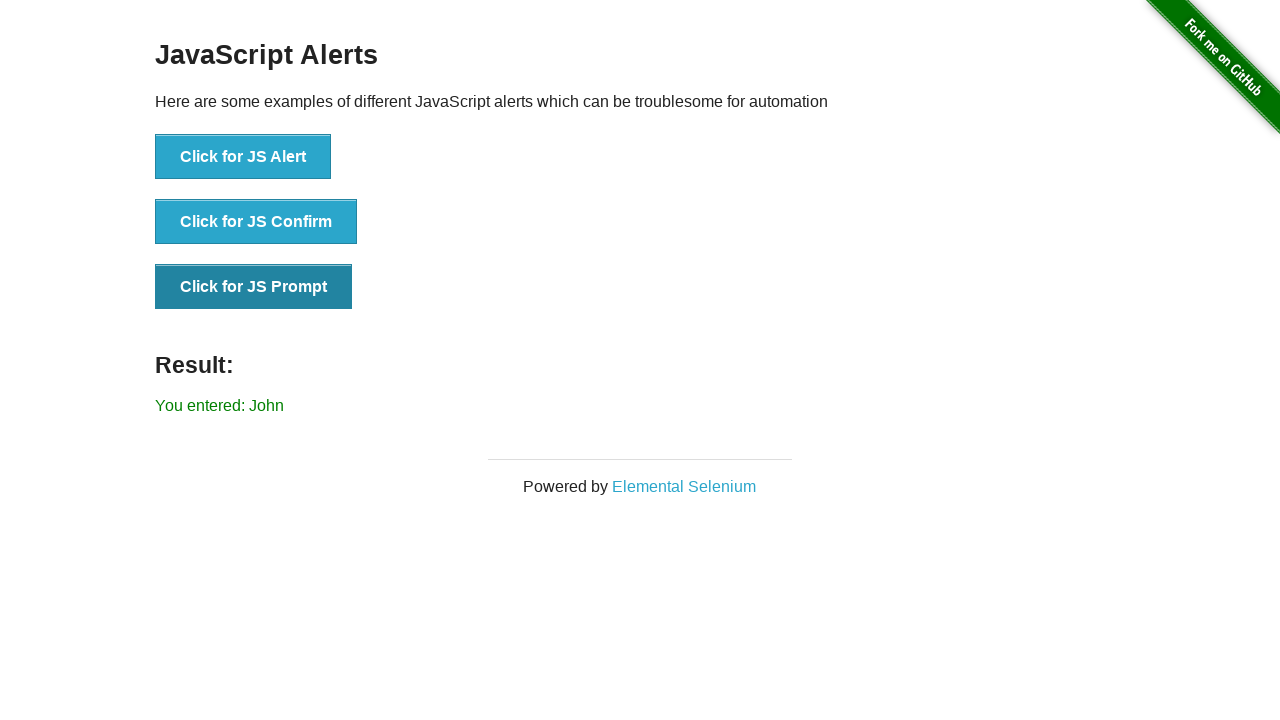

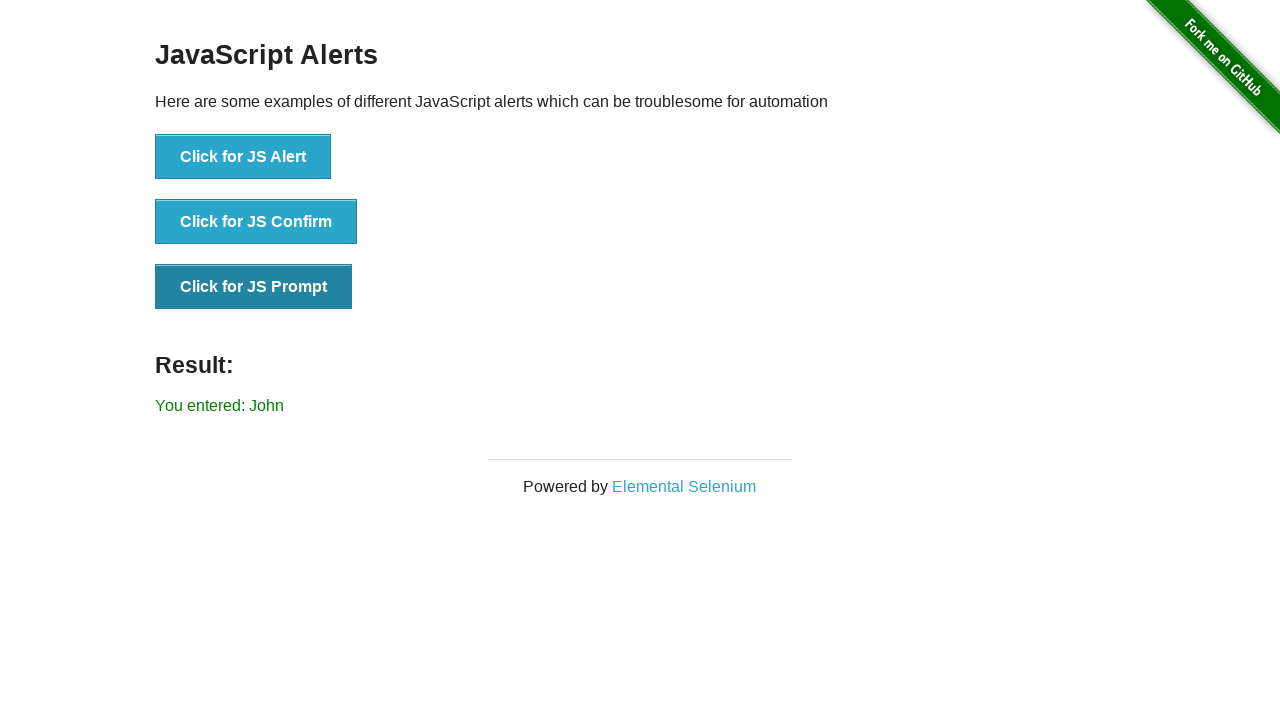